Tests checkbox selection, dropdown interaction, form input, and JavaScript alert handling on a practice page by selecting a checkbox, using its value to populate a dropdown and text field, then verifying the alert message.

Starting URL: http://www.qaclickacademy.com/practice.php

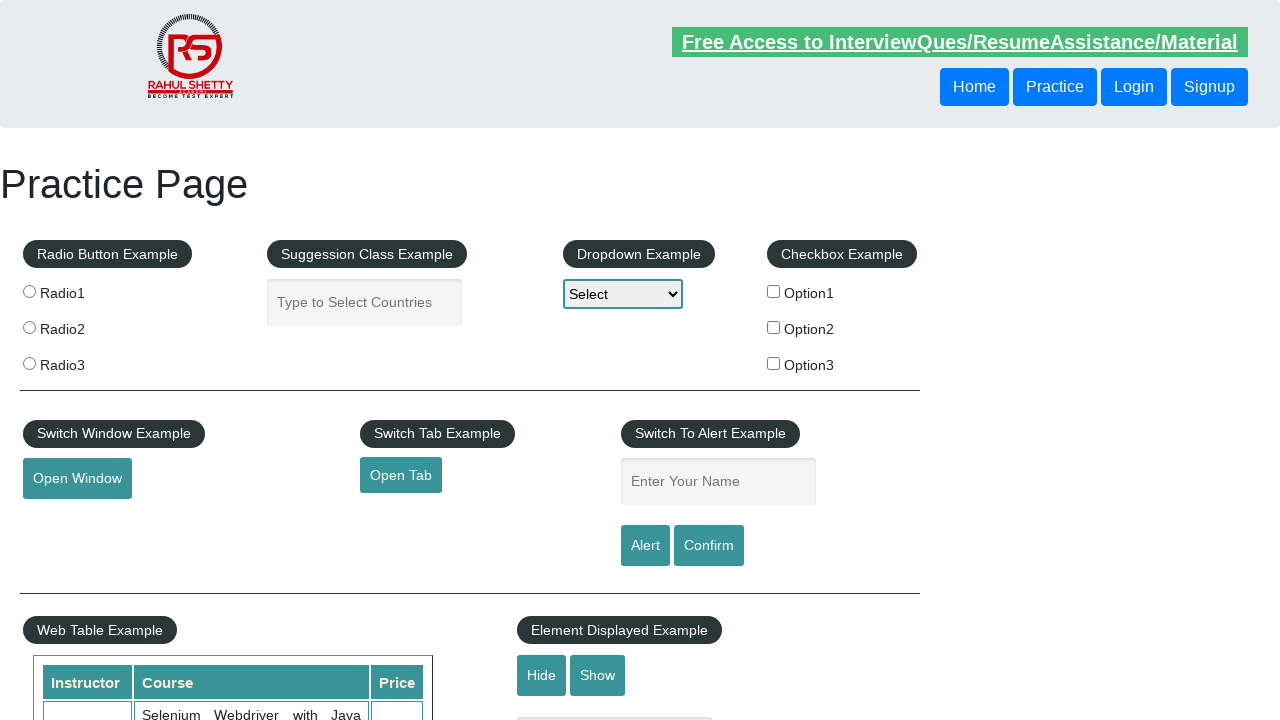

Clicked checkbox option 2 to select it at (774, 327) on #checkBoxOption2
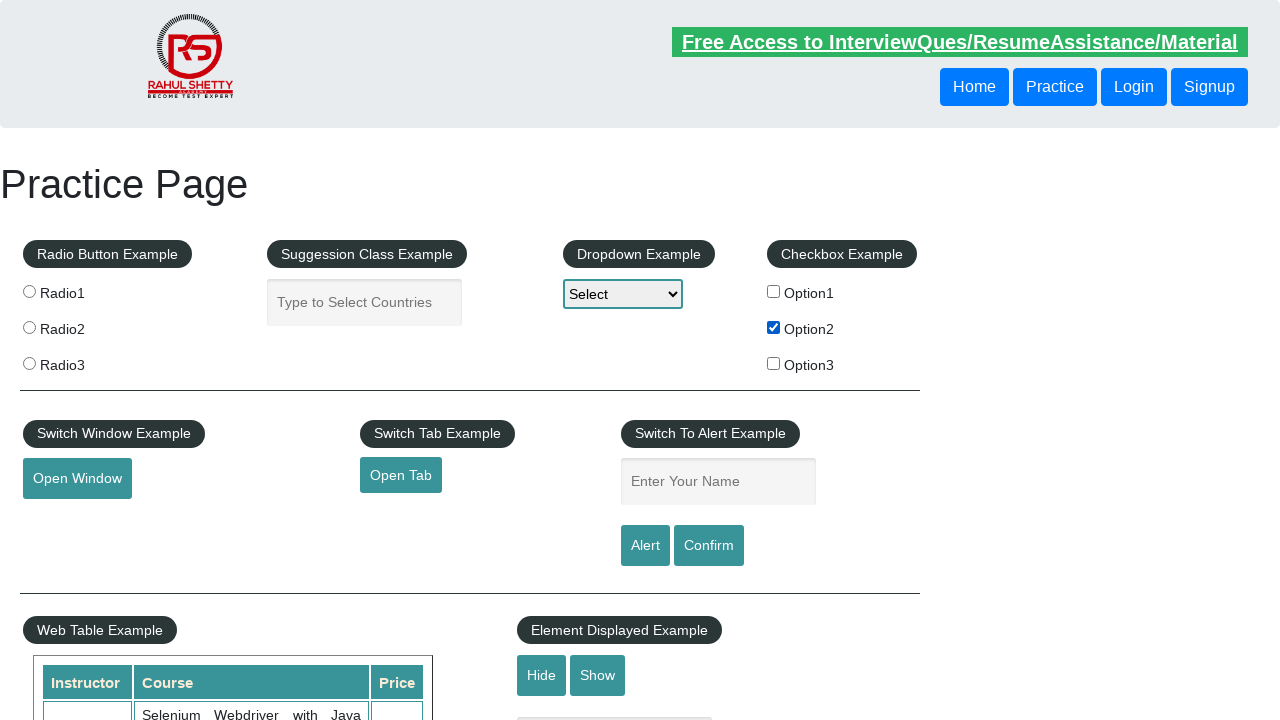

Retrieved checkbox value: 'option2'
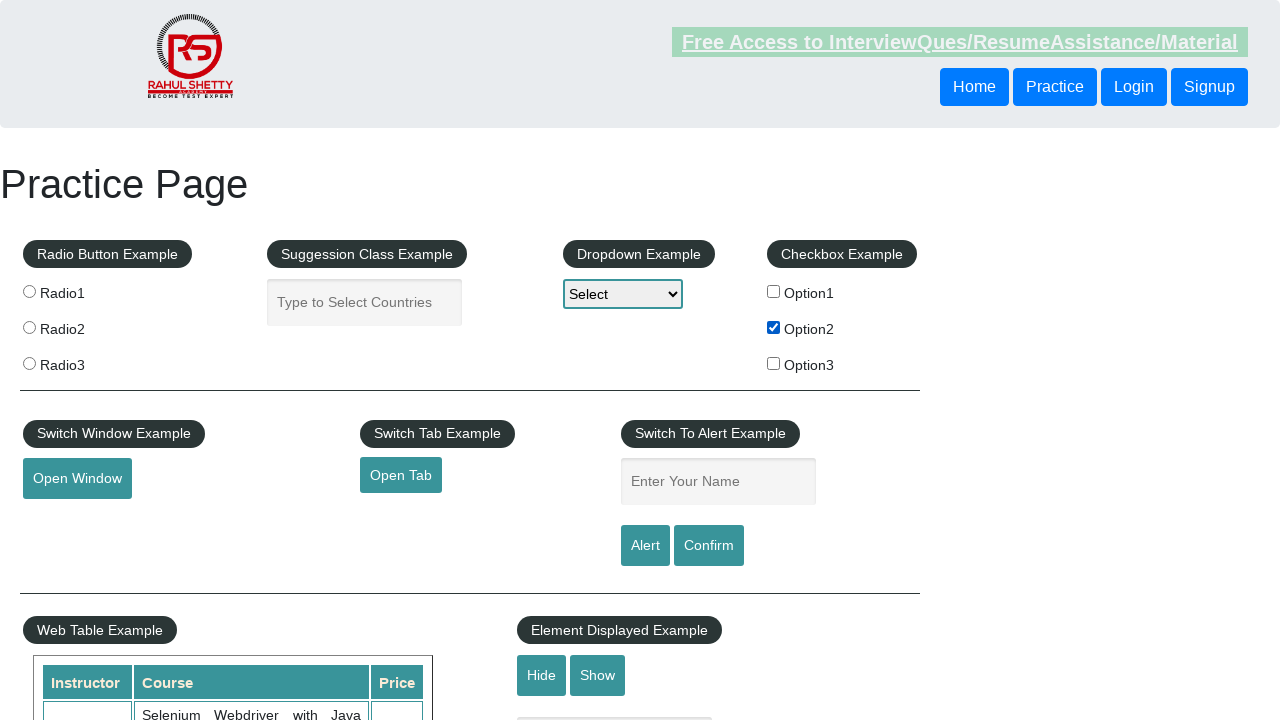

Selected 'option2' from dropdown on #dropdown-class-example
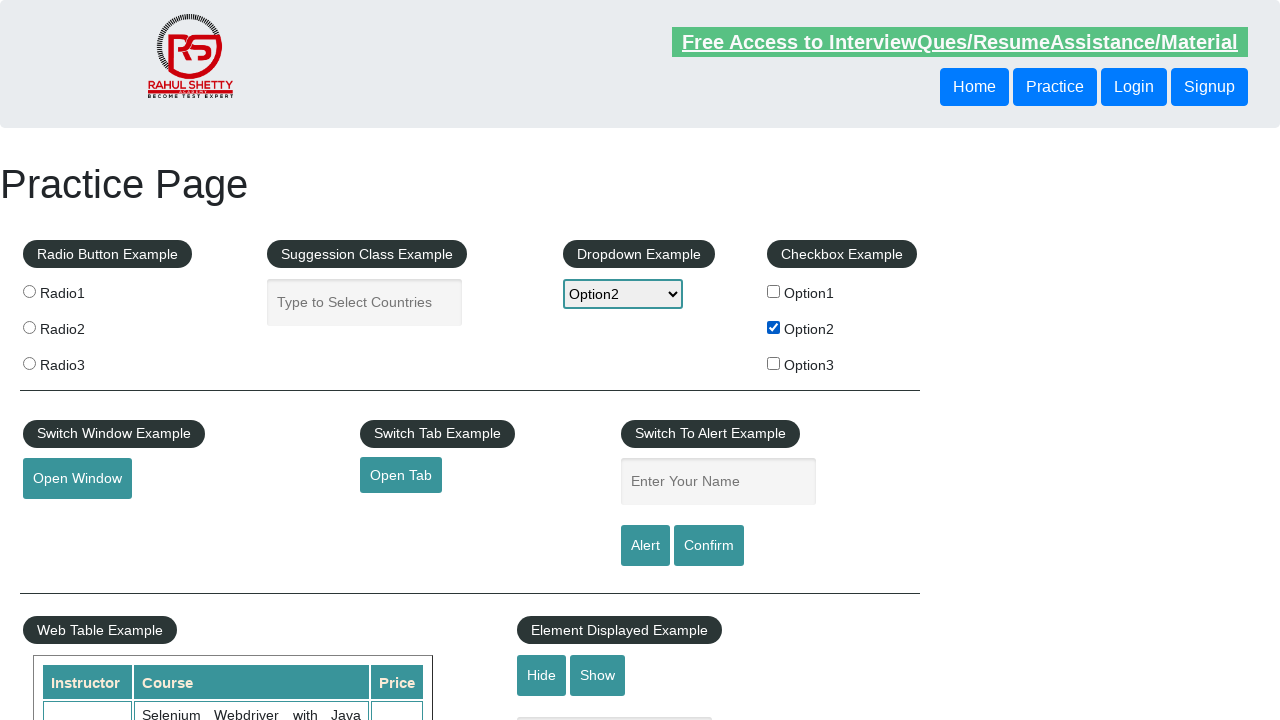

Filled name field with checkbox value 'option2' on input[name='enter-name']
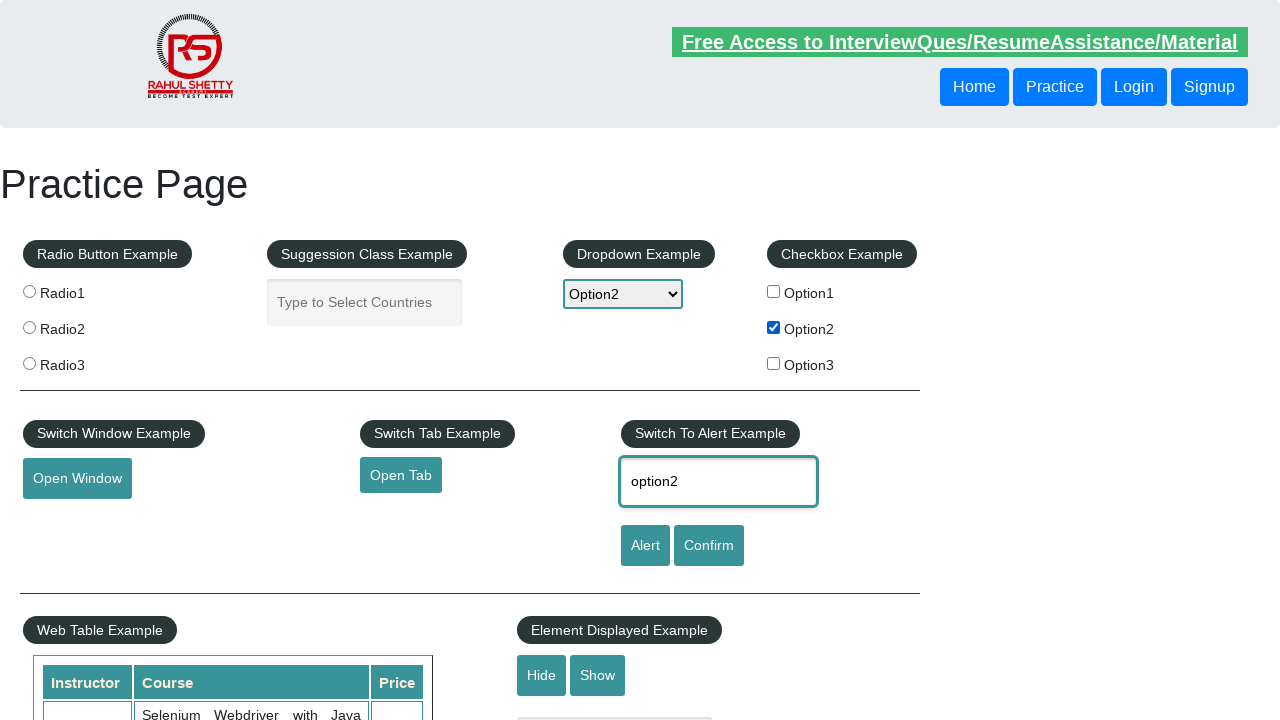

Set up dialog handler to accept alerts
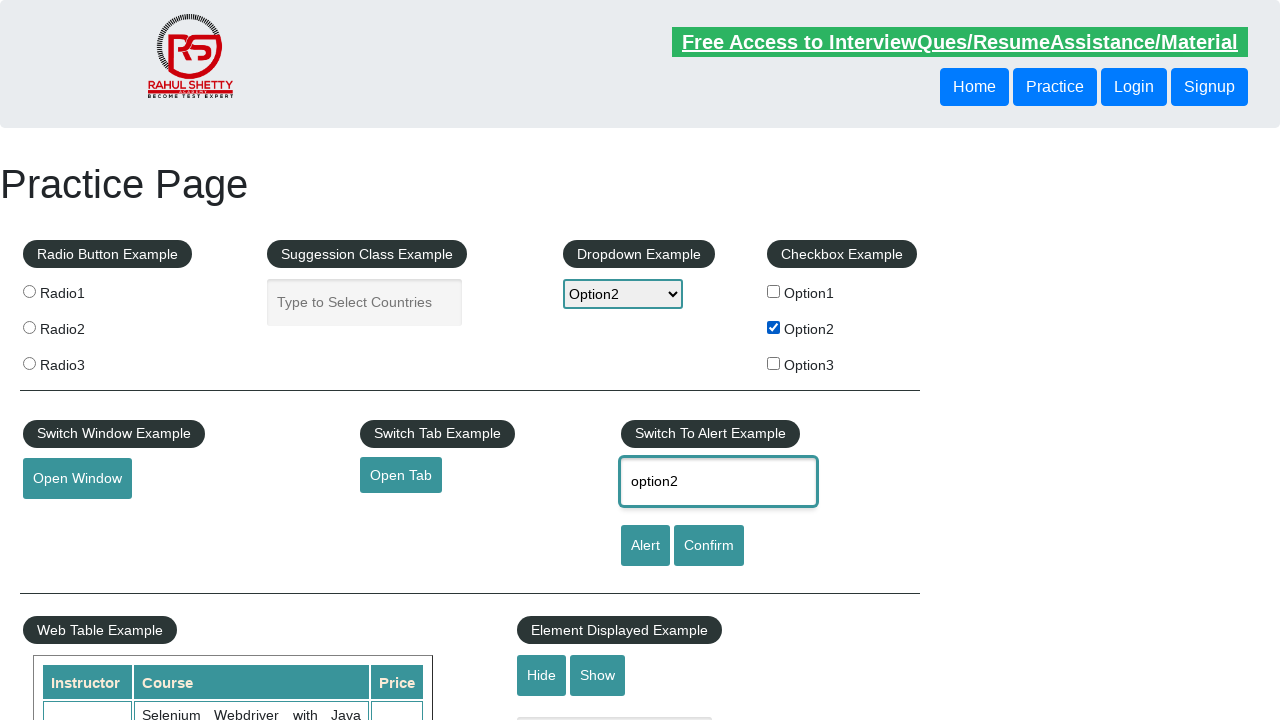

Clicked alert button to trigger JavaScript alert at (645, 546) on #alertbtn
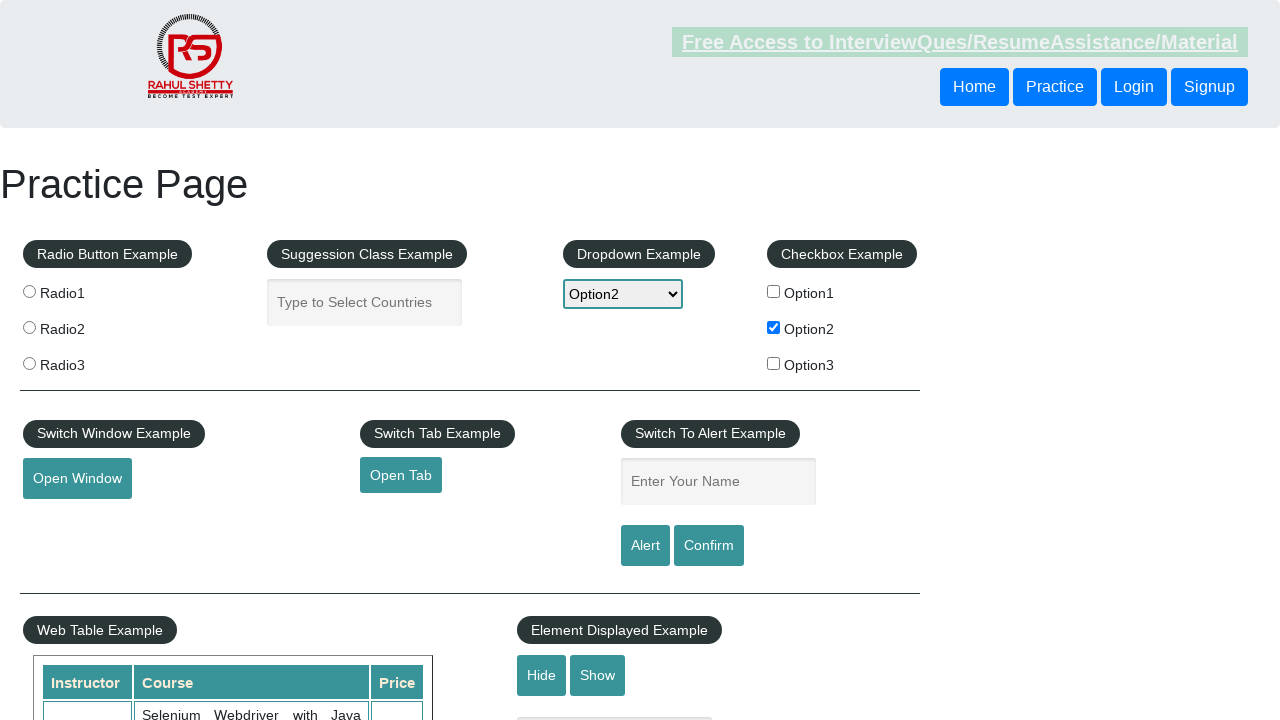

Waited for alert to be processed
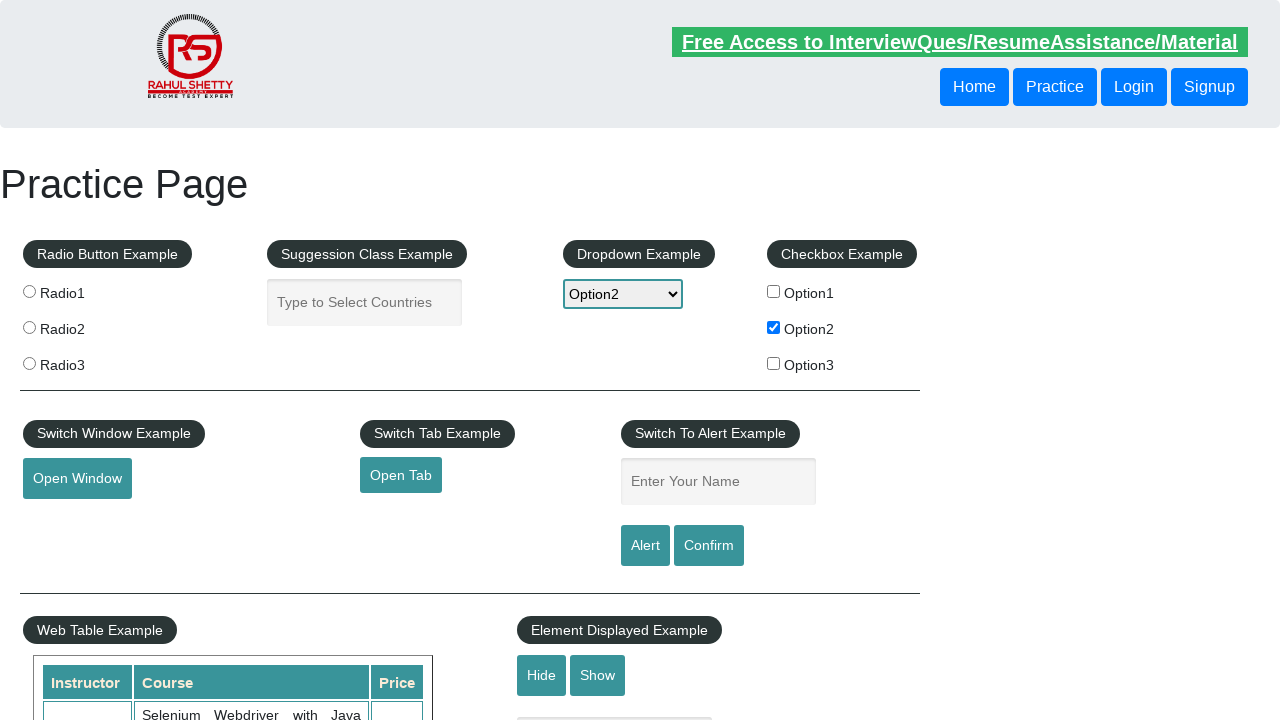

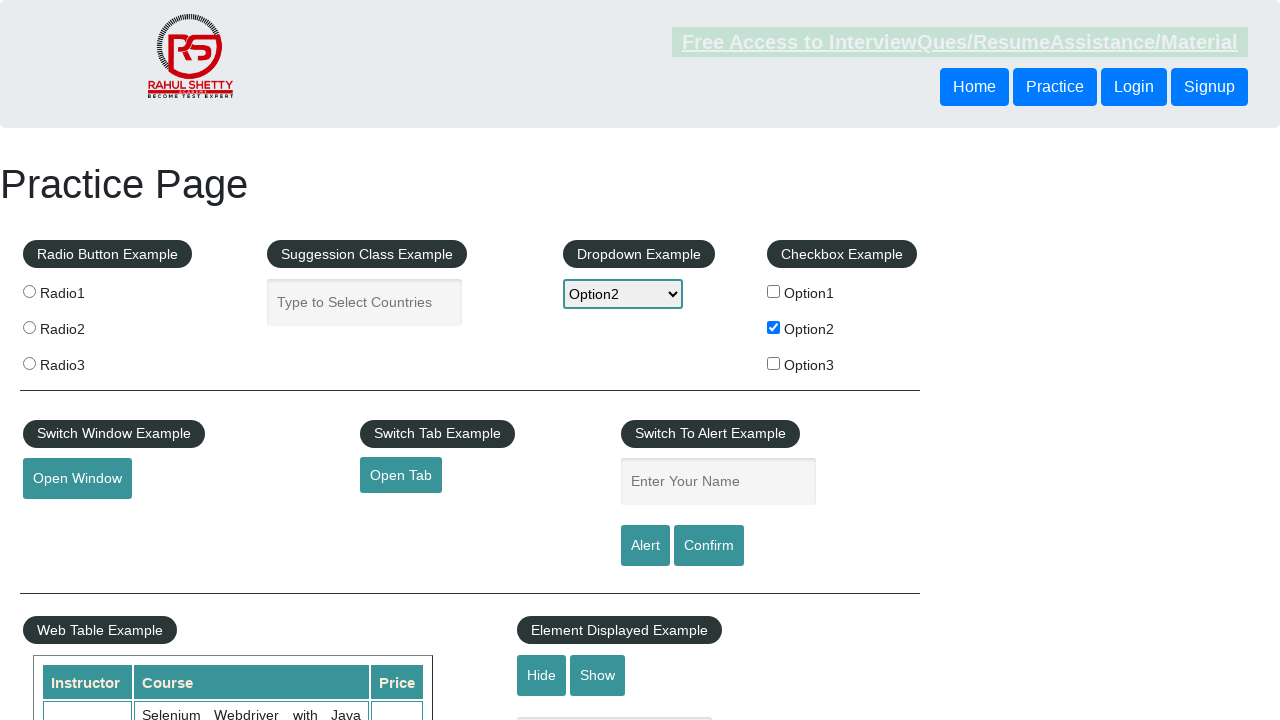